Navigates to Blog page and tests successful subscription form submission with valid name and email, verifying a thank you message appears

Starting URL: https://www.blink22.com/

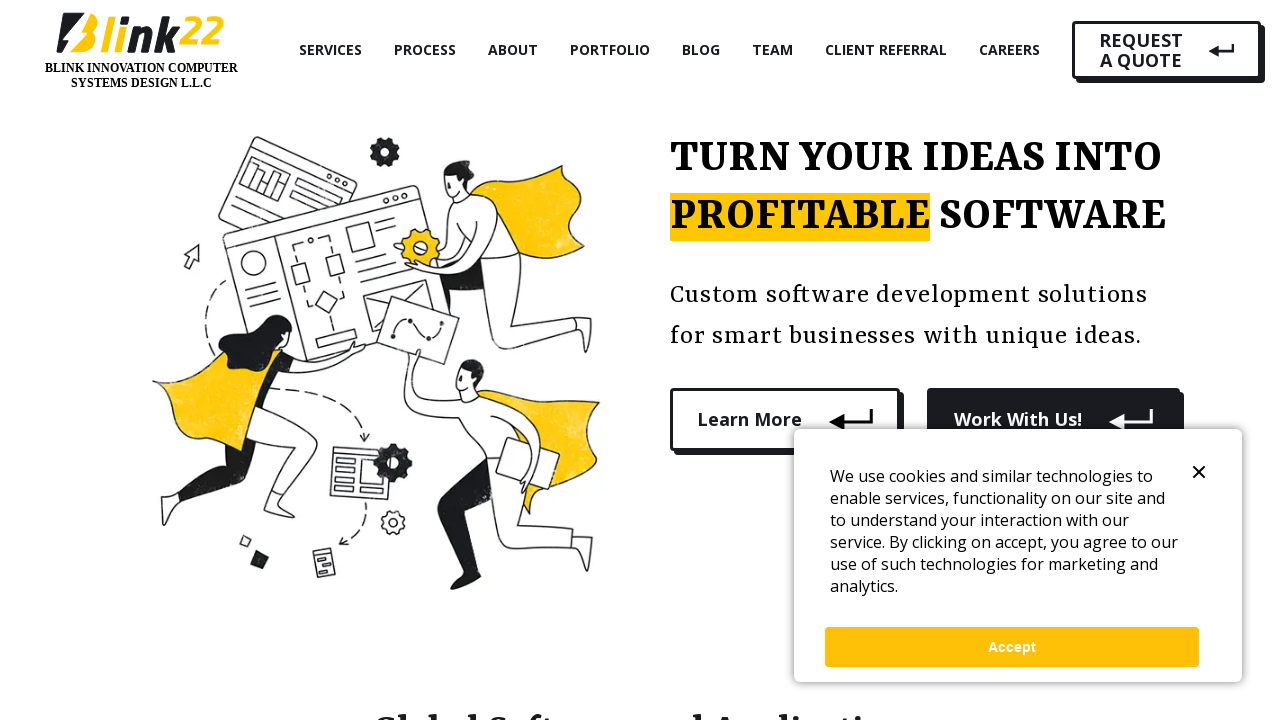

Clicked on Blog link to navigate to blog page at (701, 50) on text=Blog
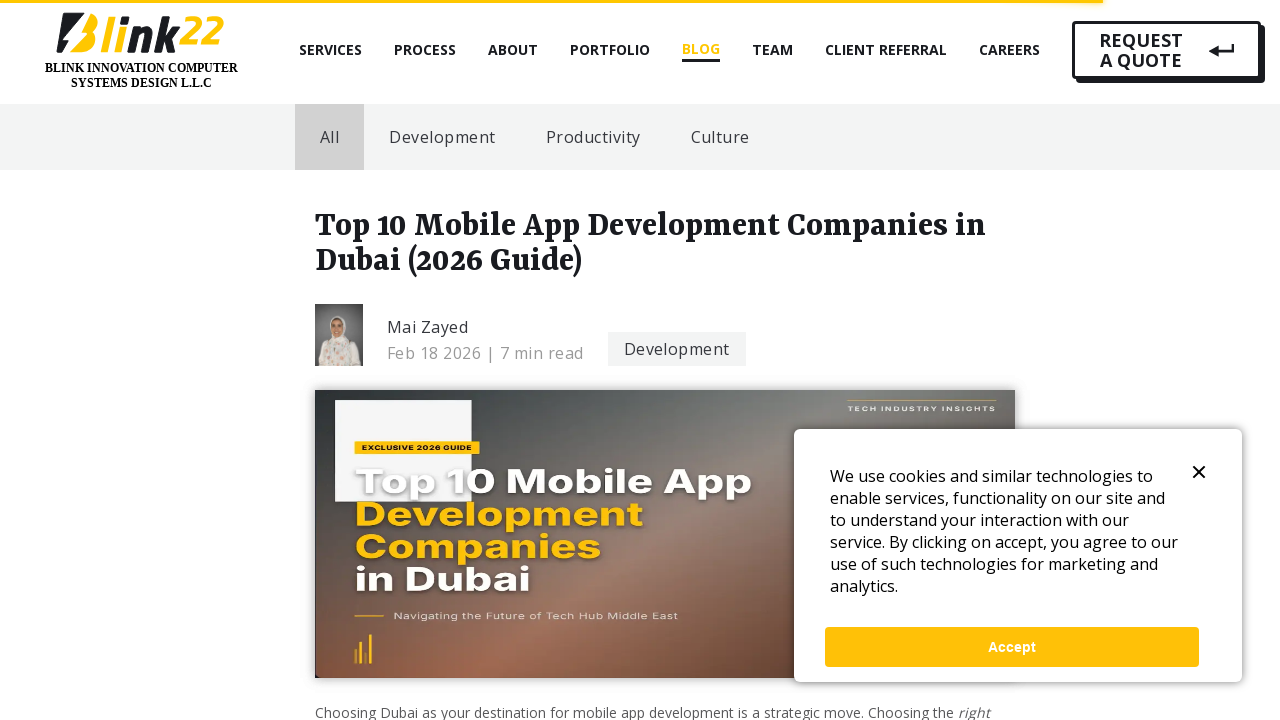

Subscription form became visible
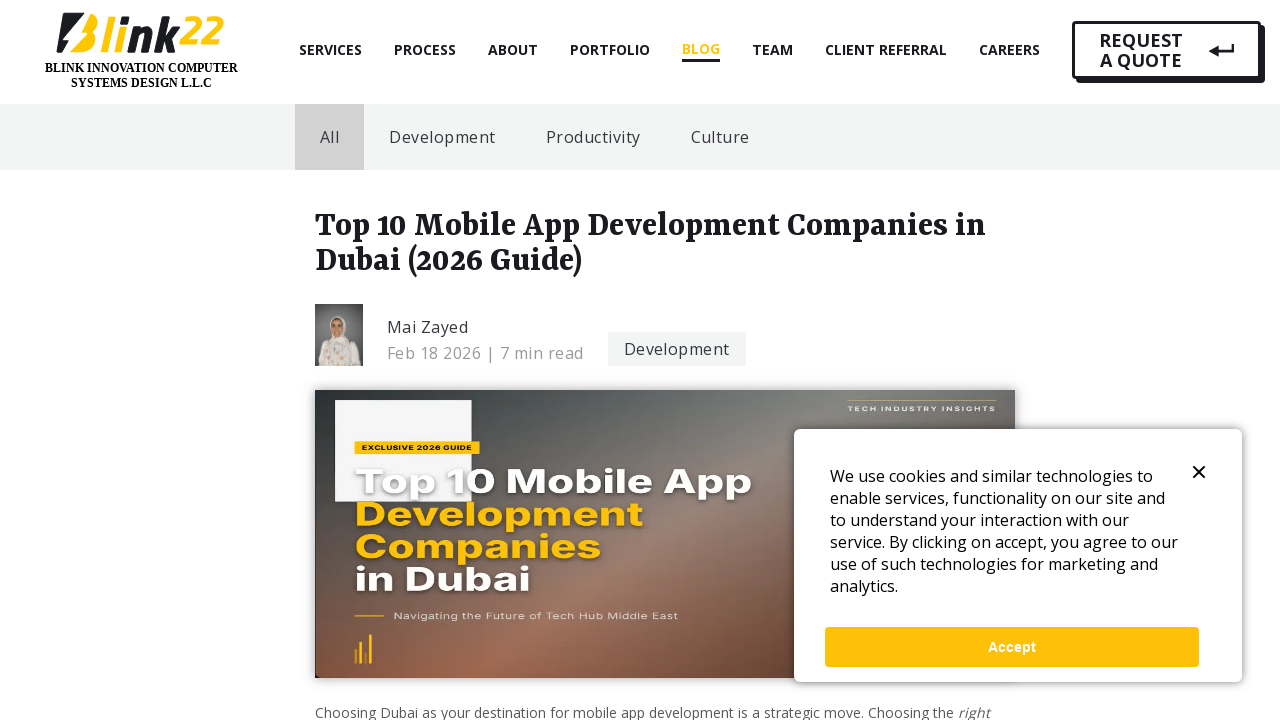

Cleared fullname field on #fullname
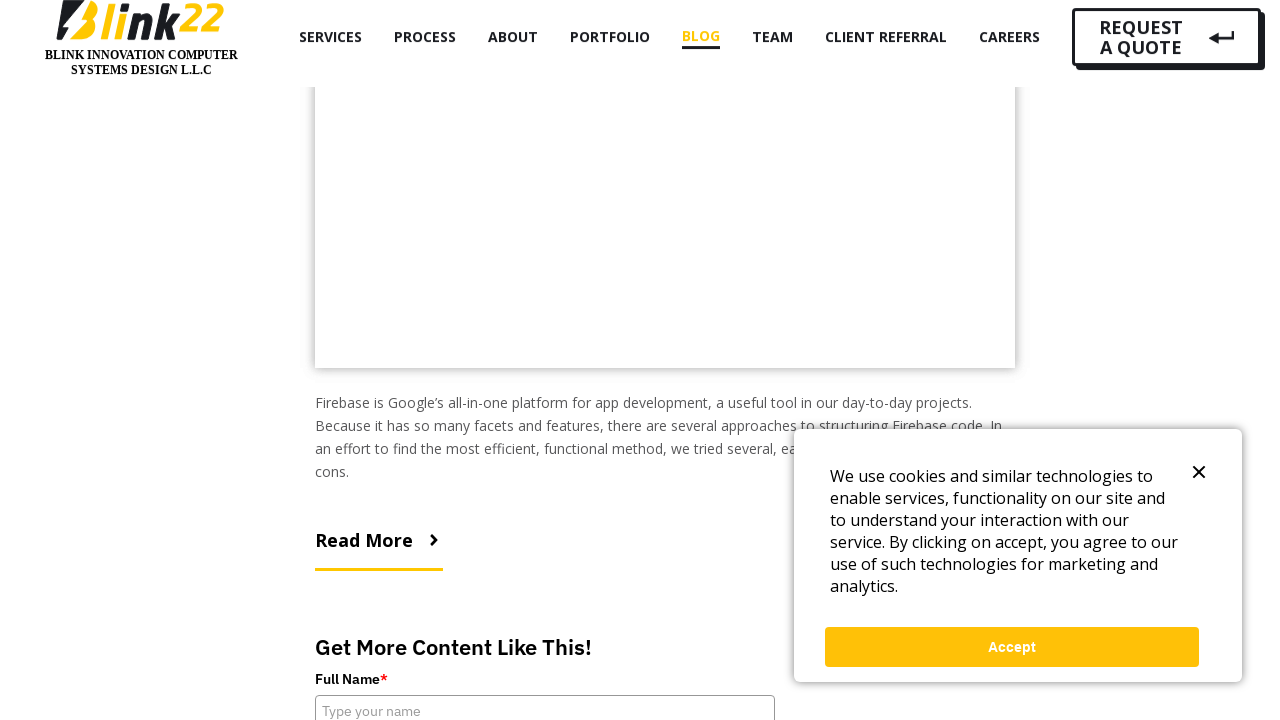

Filled fullname field with 'Sarah Mitchell' on #fullname
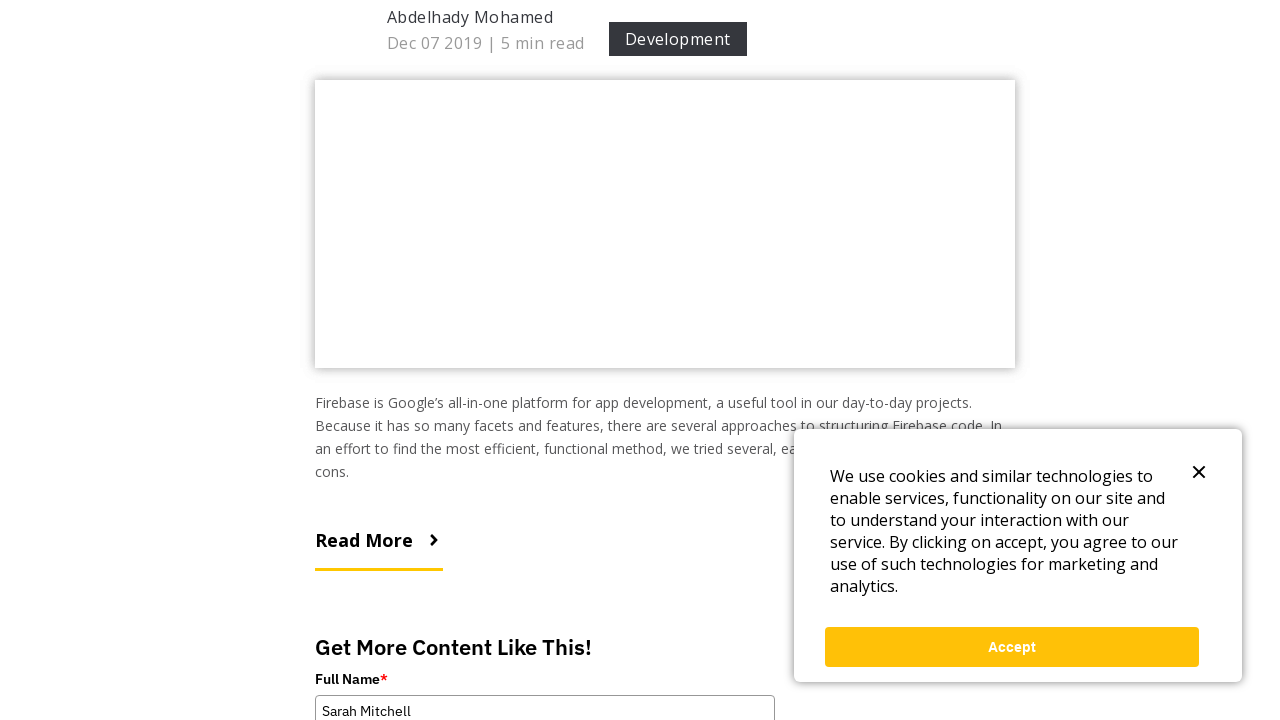

Cleared email field on #email
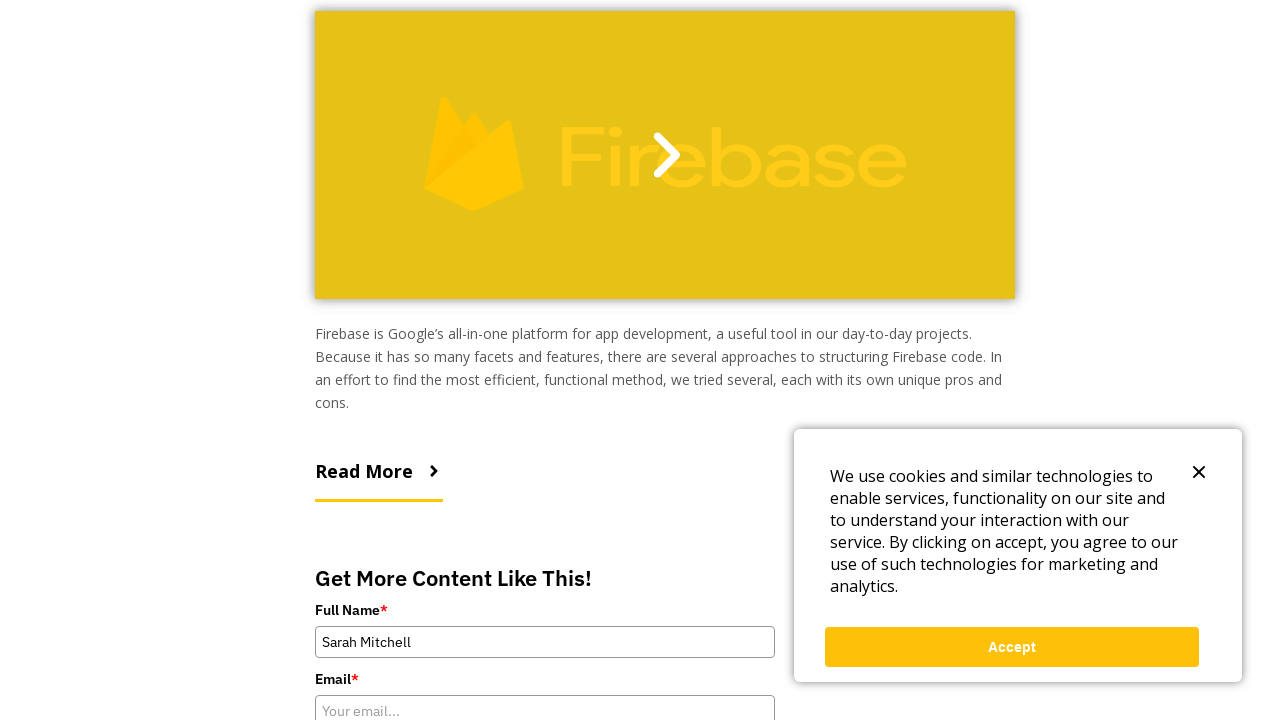

Filled email field with 'sarah.mitchell@example.com' on #email
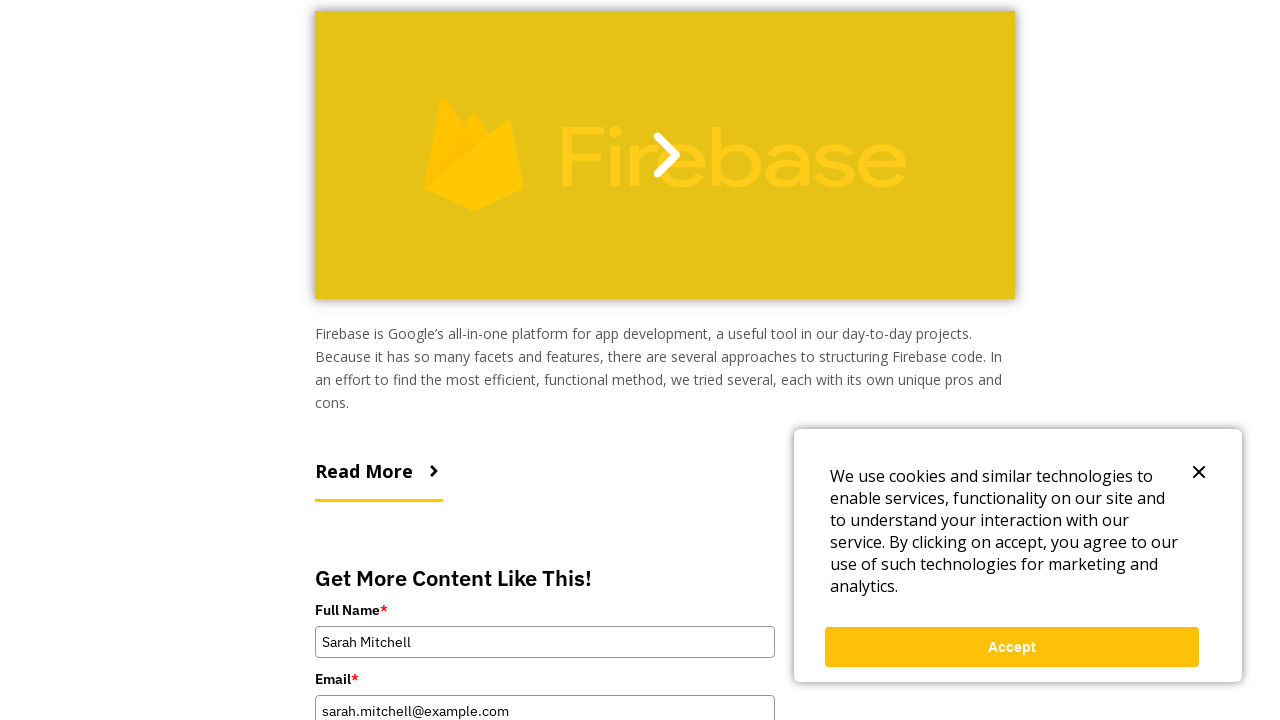

Clicked submit button to submit subscription form at (545, 360) on #_form_5_submit
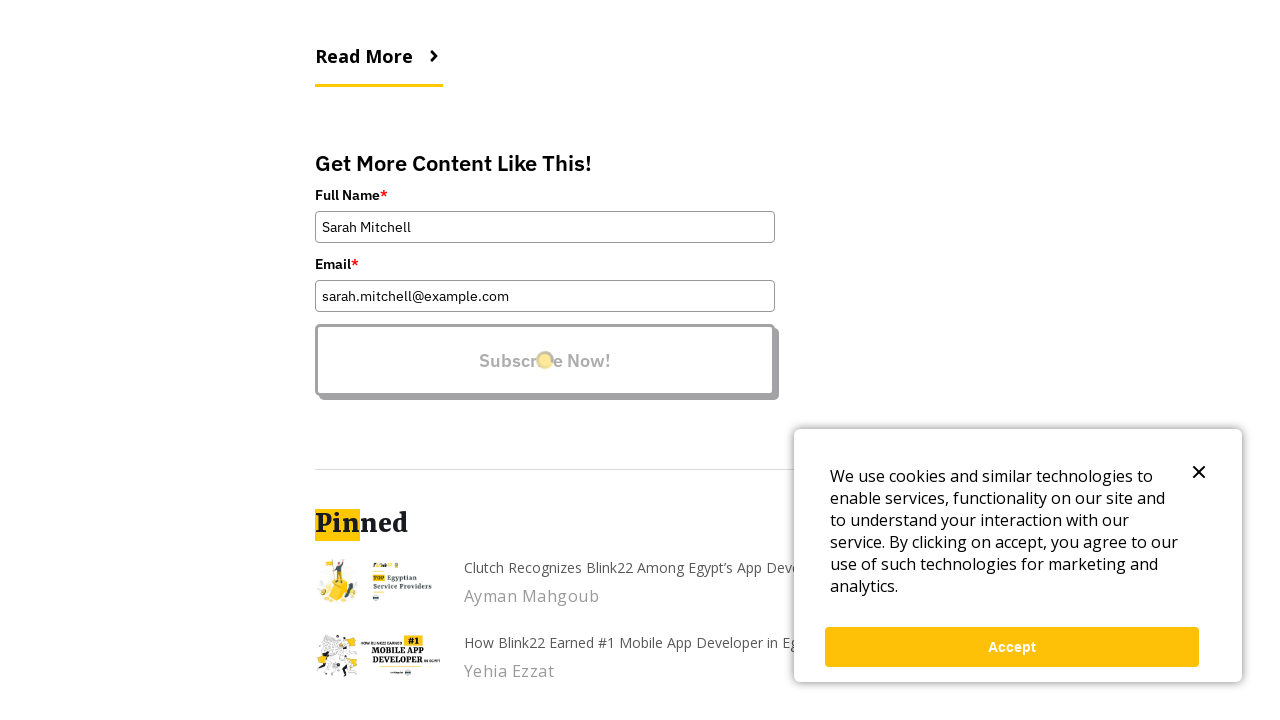

Thank you message became visible after form submission
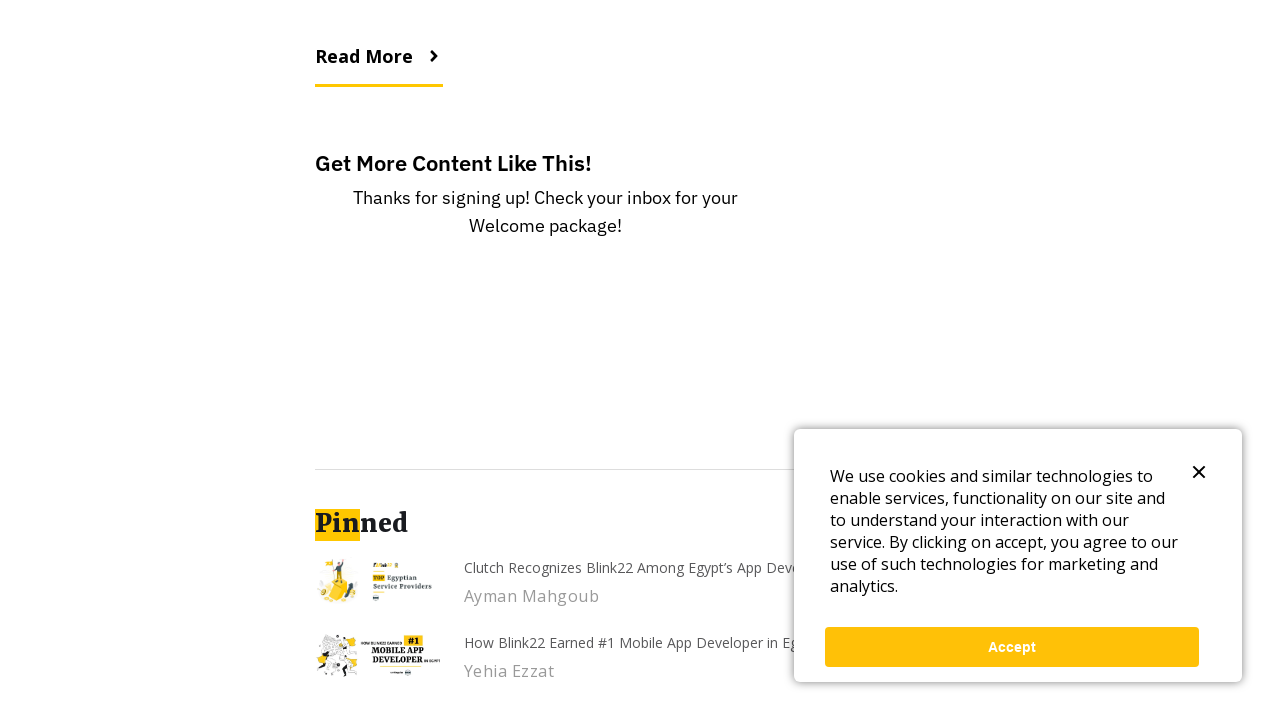

Verified that thank you message is visible on page
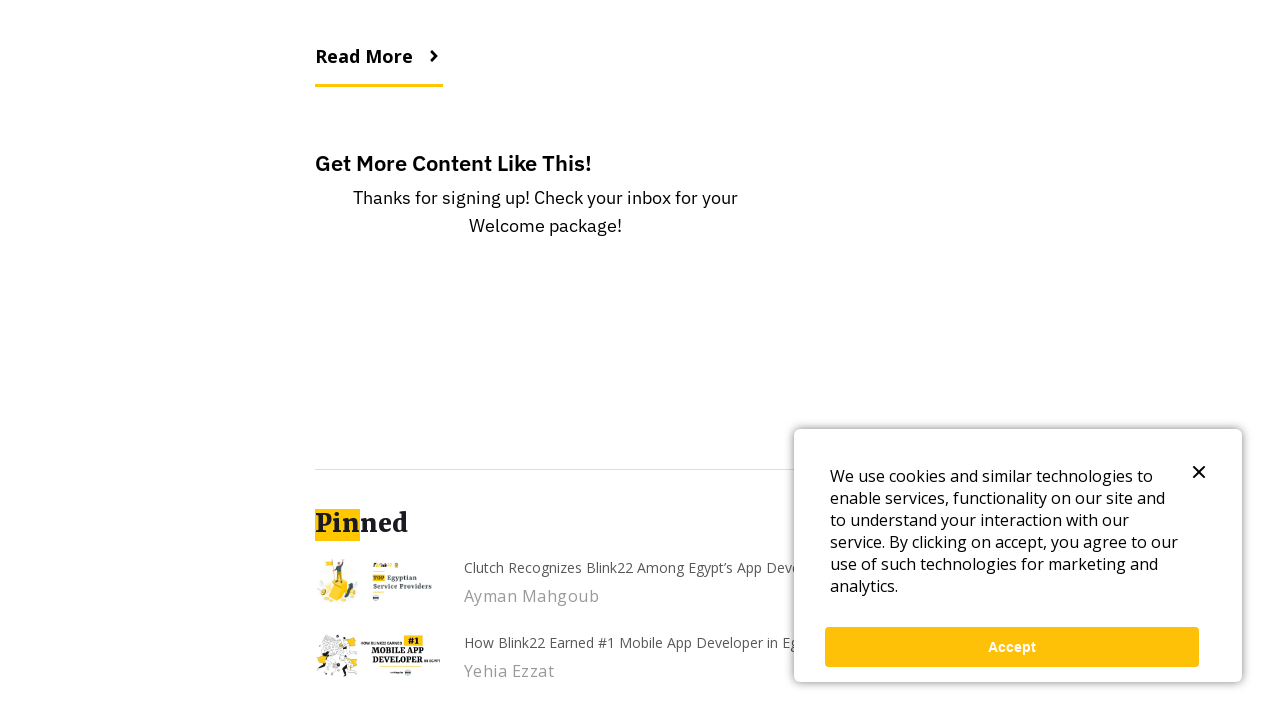

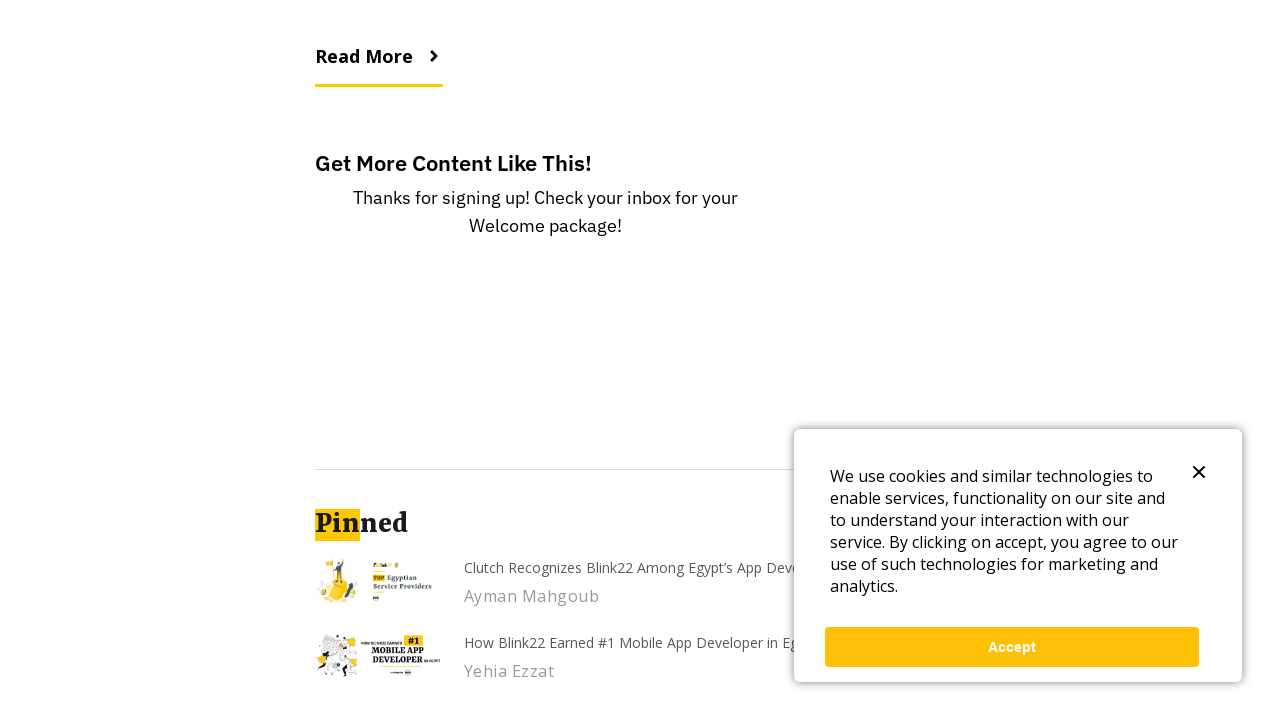